Navigates to Form Authentication page and verifies the Login Page header text is displayed

Starting URL: https://the-internet.herokuapp.com/

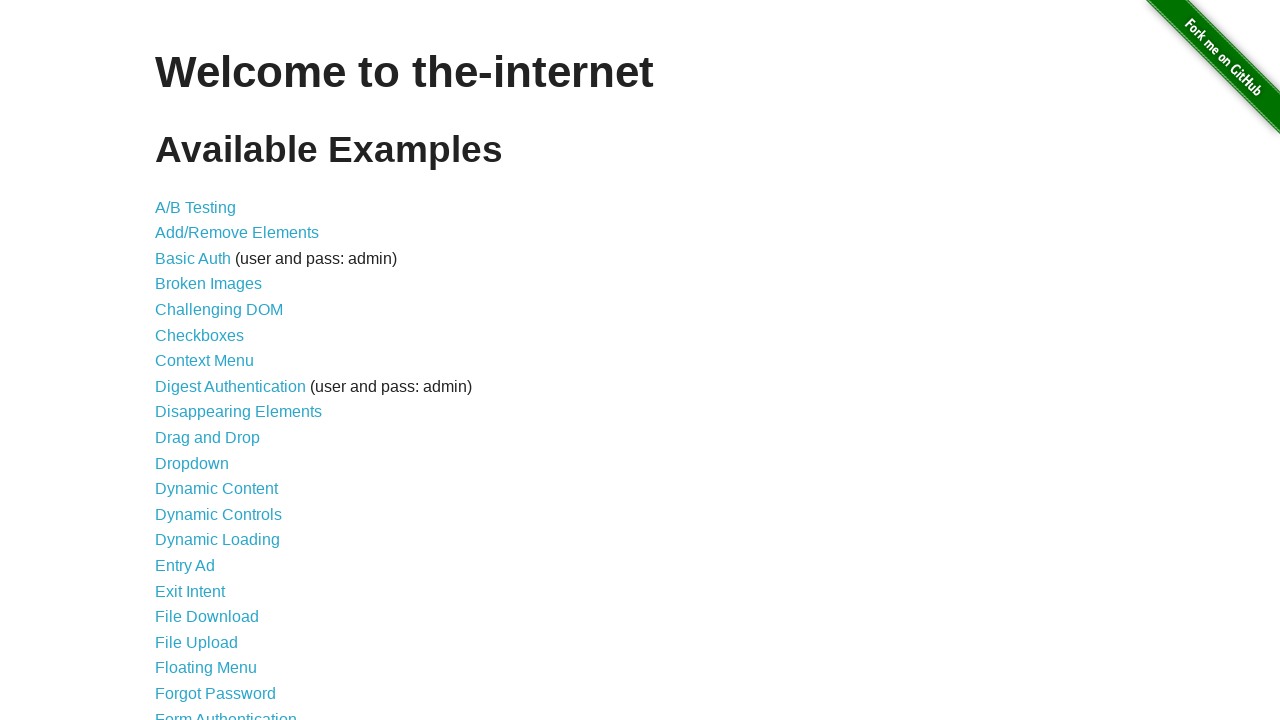

Clicked on Form Authentication link at (226, 712) on xpath=//a[normalize-space()='Form Authentication']
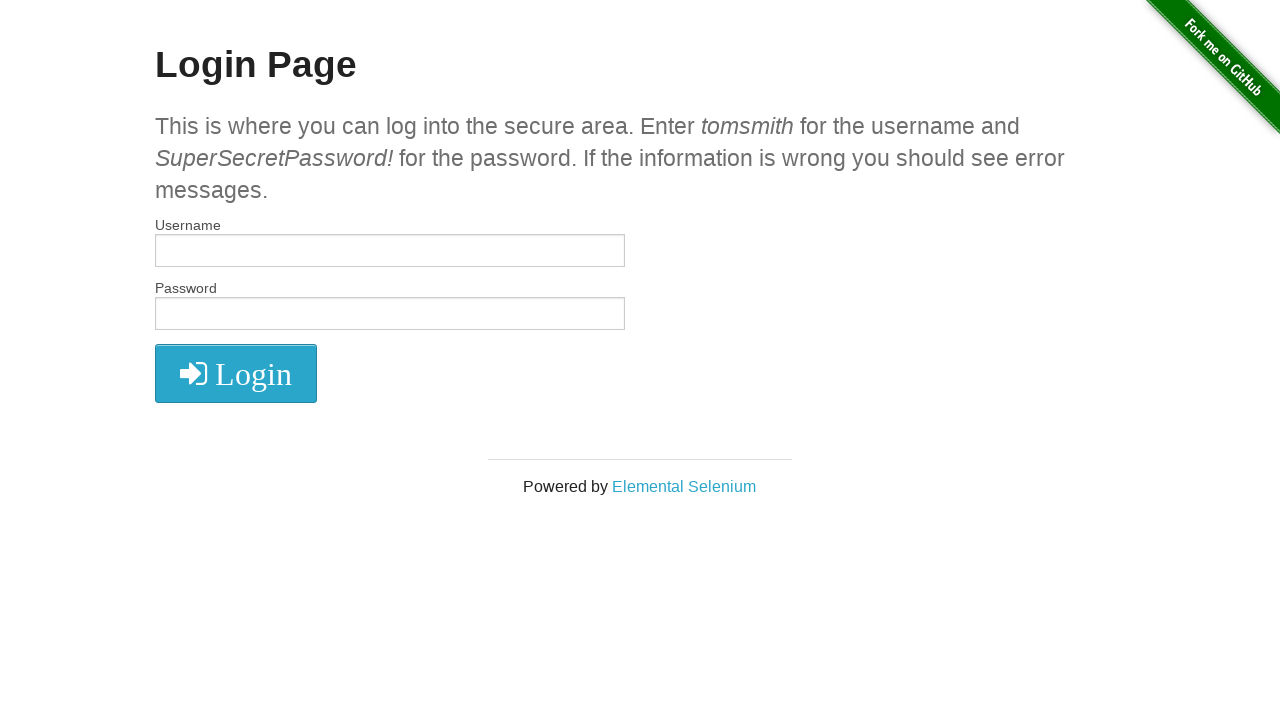

Login Page header loaded
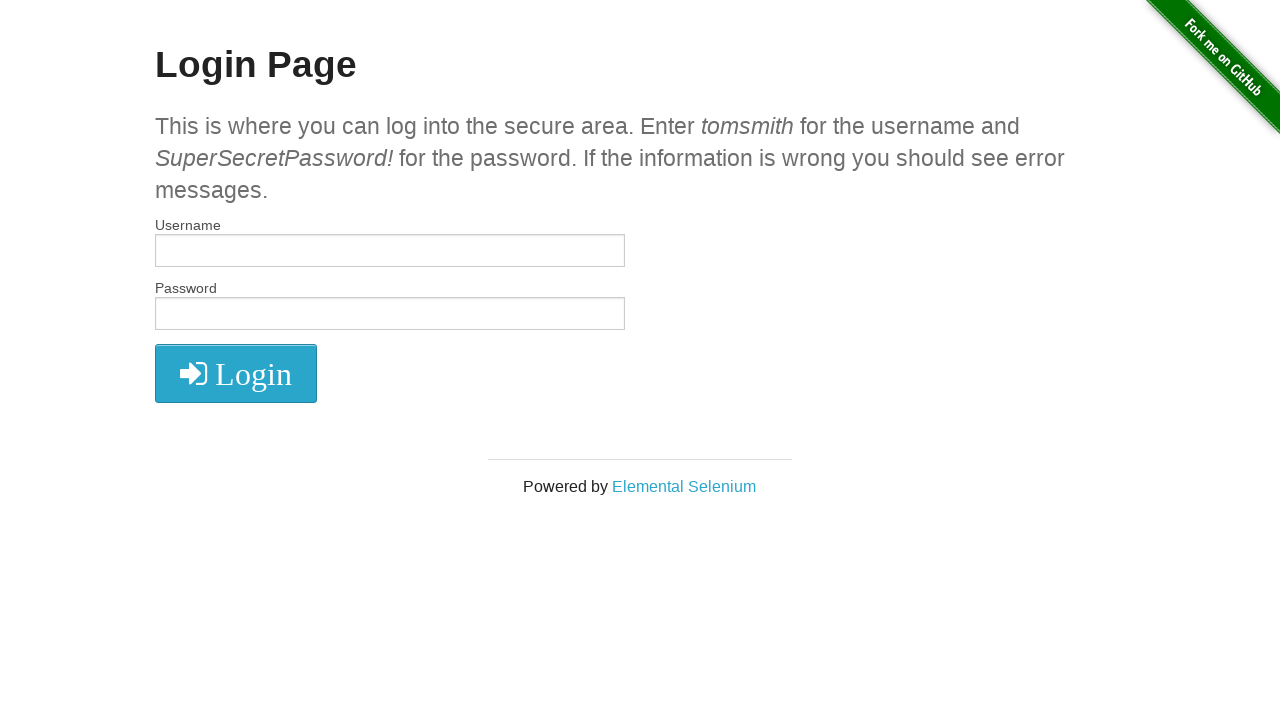

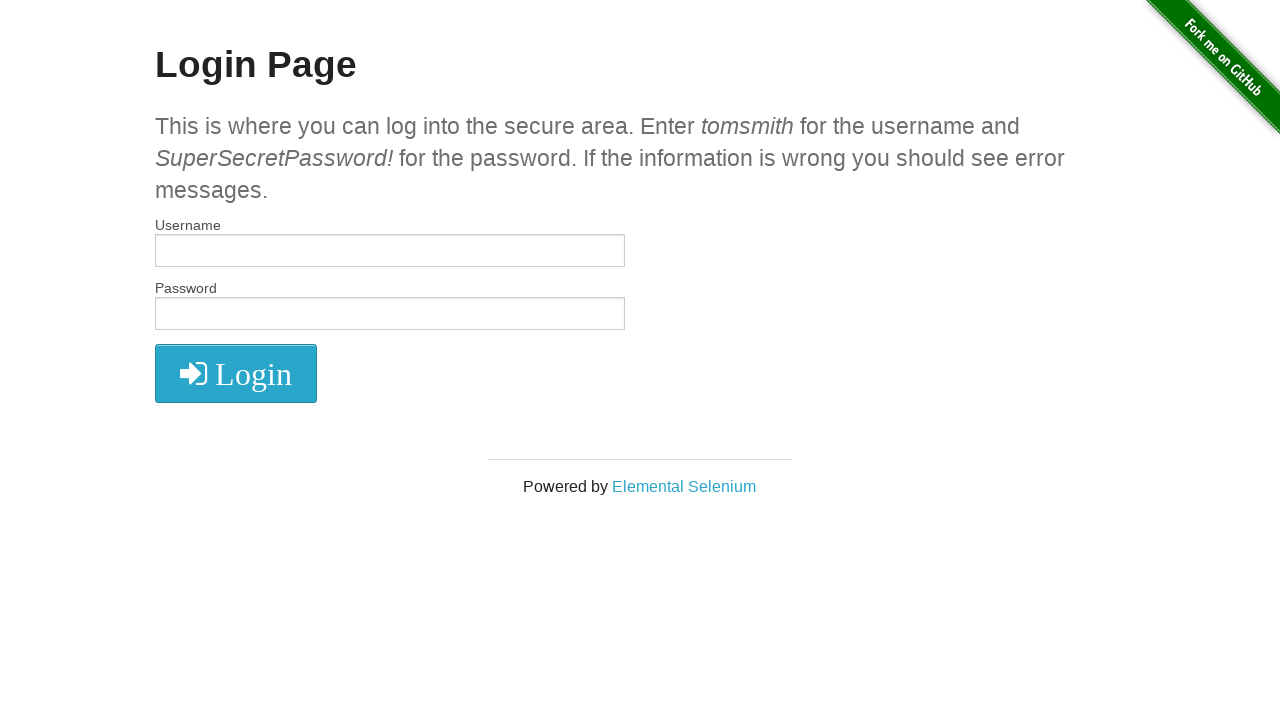